Tests resizing a widget by dragging the resize handle 150 pixels in both width and height directions, then verifies the final dimensions are approximately 283x283 pixels

Starting URL: http://demoqa.com/

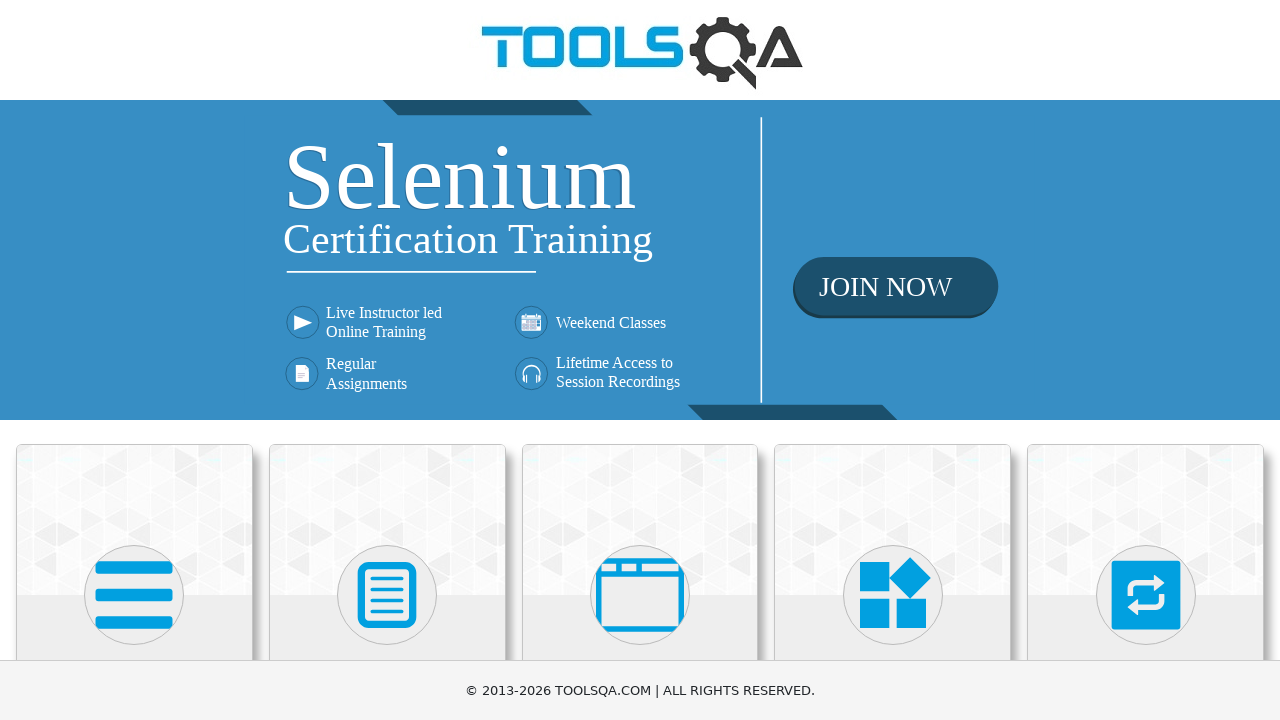

Clicked on Interactions menu at (1146, 360) on text=Interactions
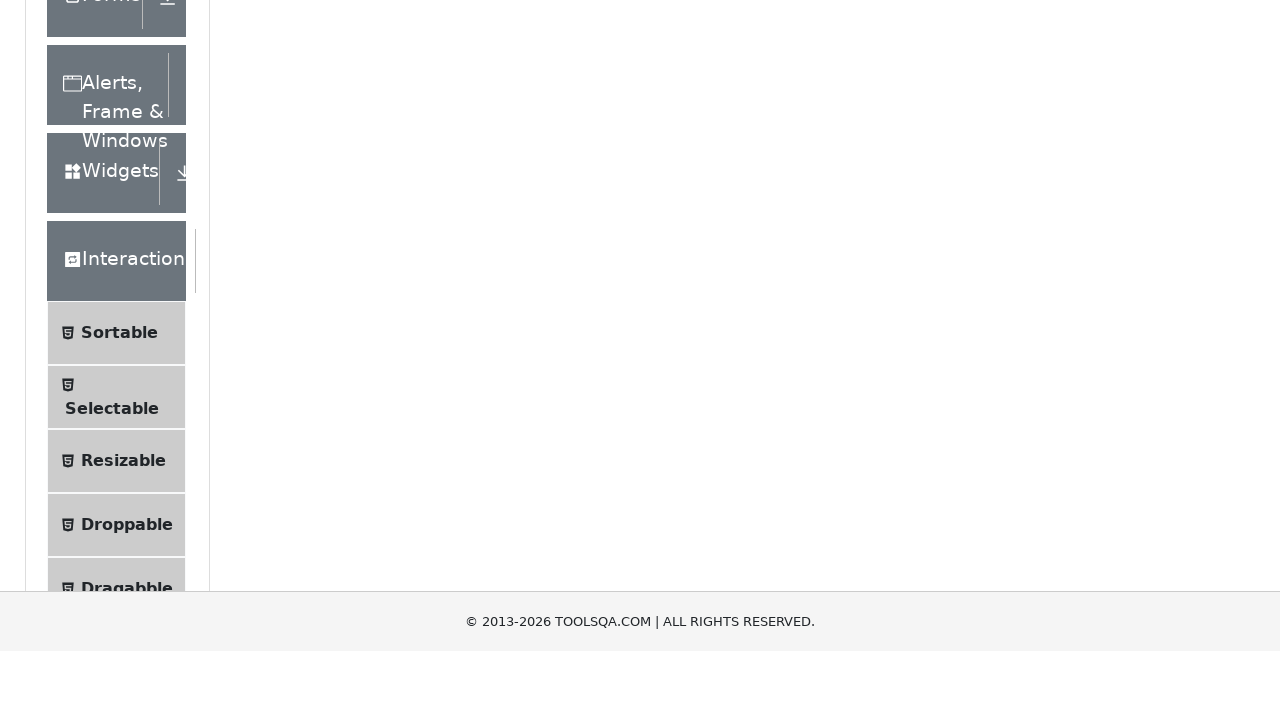

Clicked on Resizable link to navigate to resizable demo at (123, 361) on text=Resizable
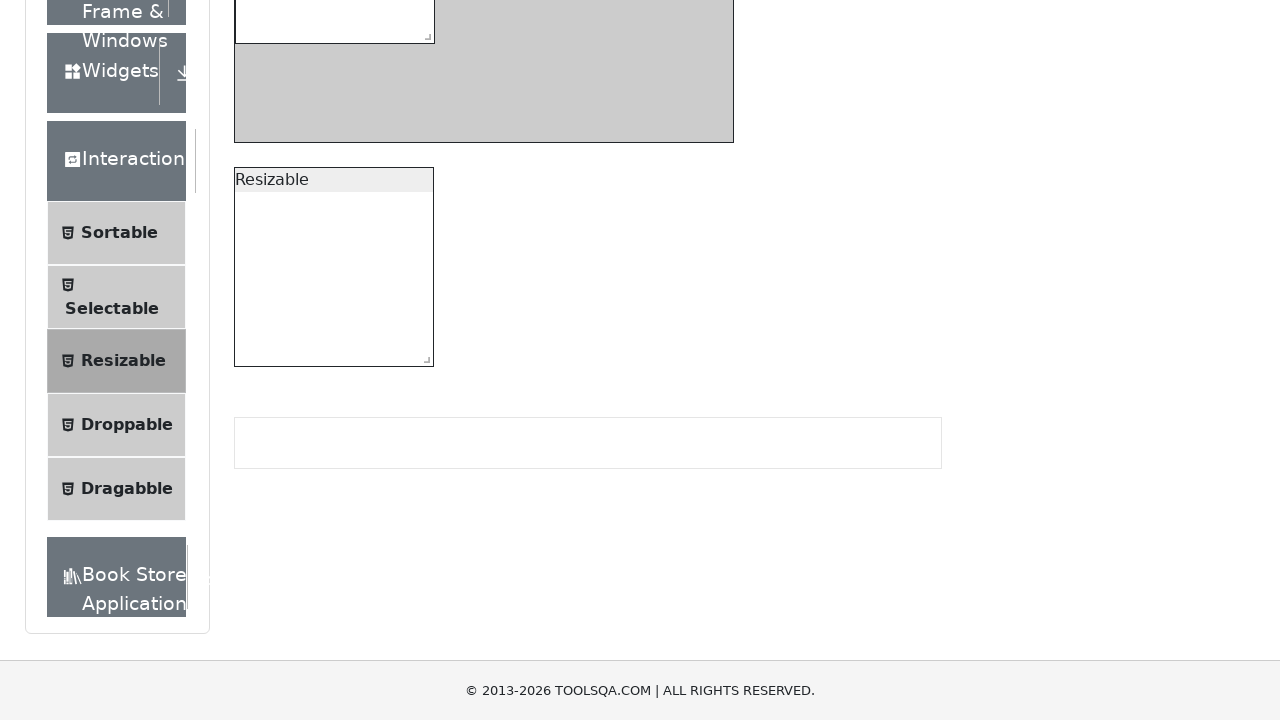

Resizable element loaded and is visible
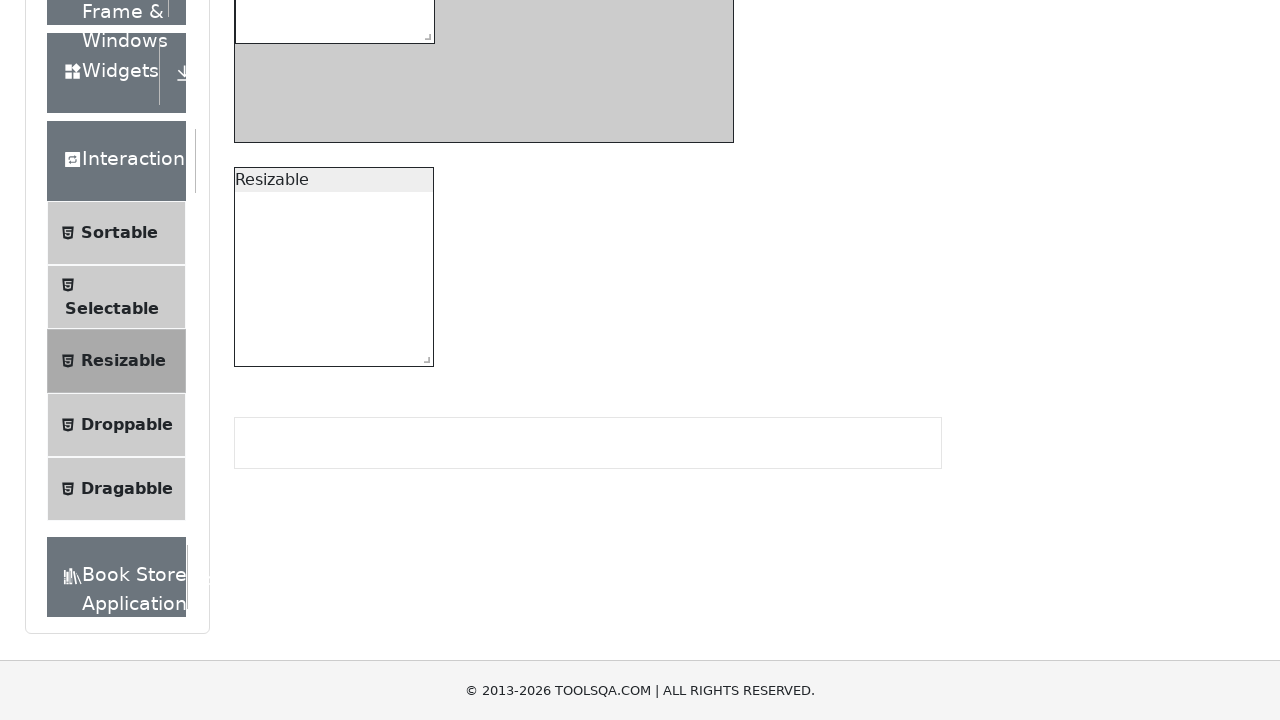

Located the resize handle in the bottom-right corner
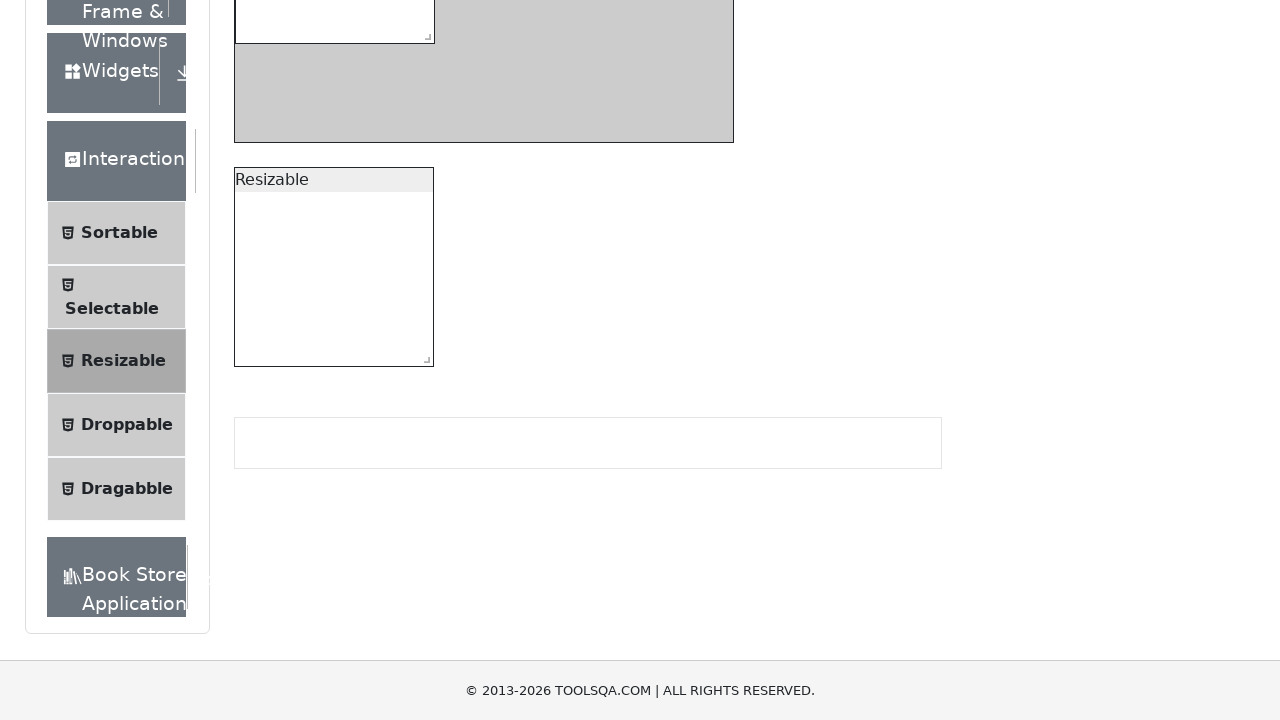

Dragged resize handle 150 pixels in both width and height directions at (564, 173)
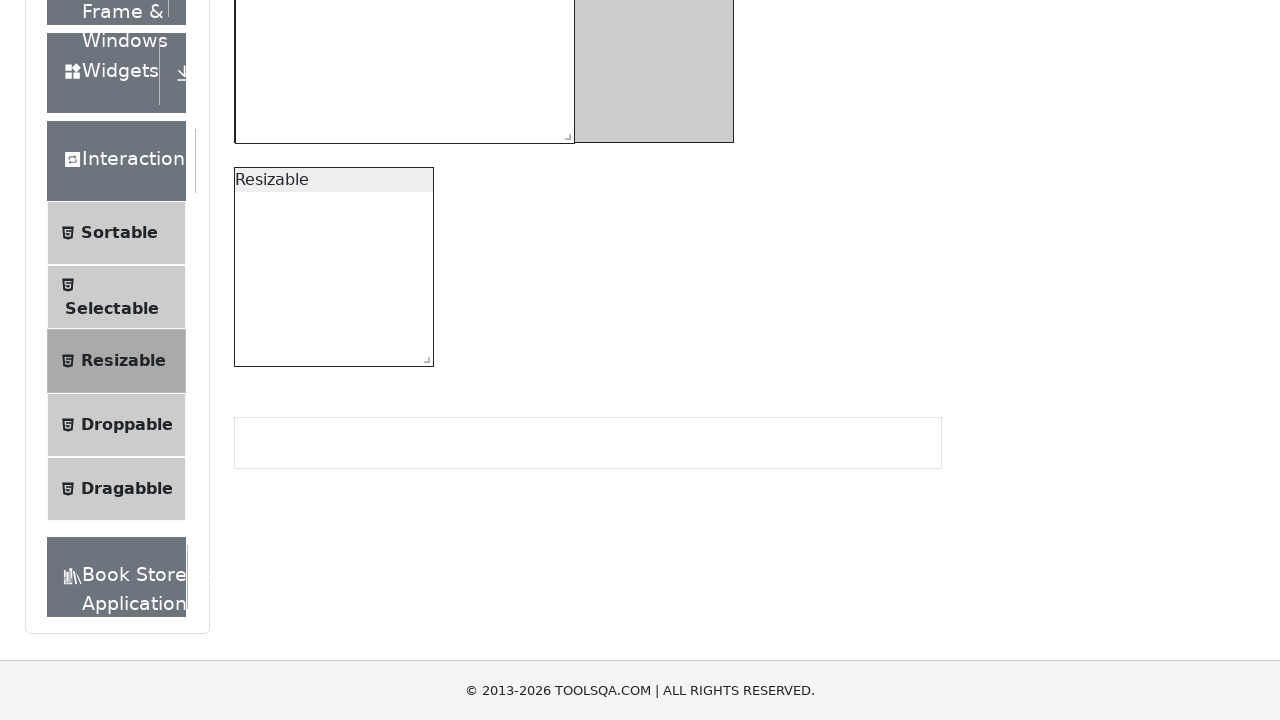

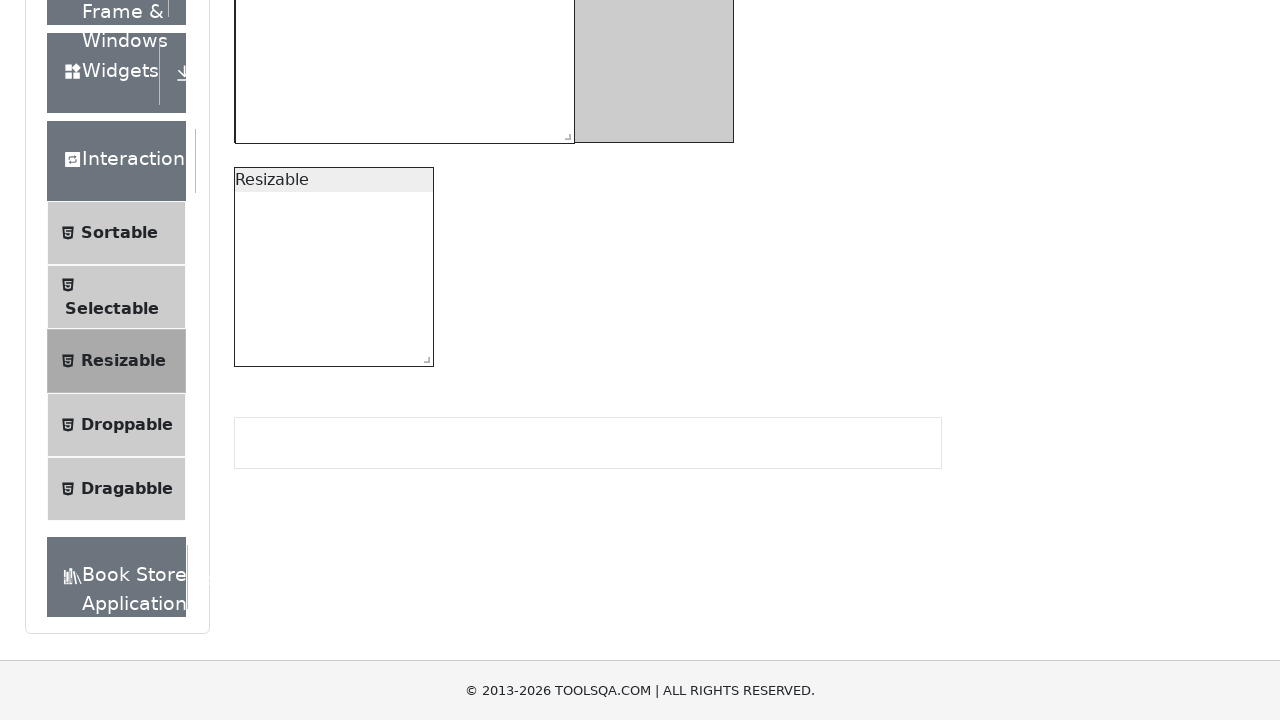